Tests table interaction functionality by navigating to a demo table page and verifying various table elements and data can be accessed

Starting URL: http://automationbykrishna.com/

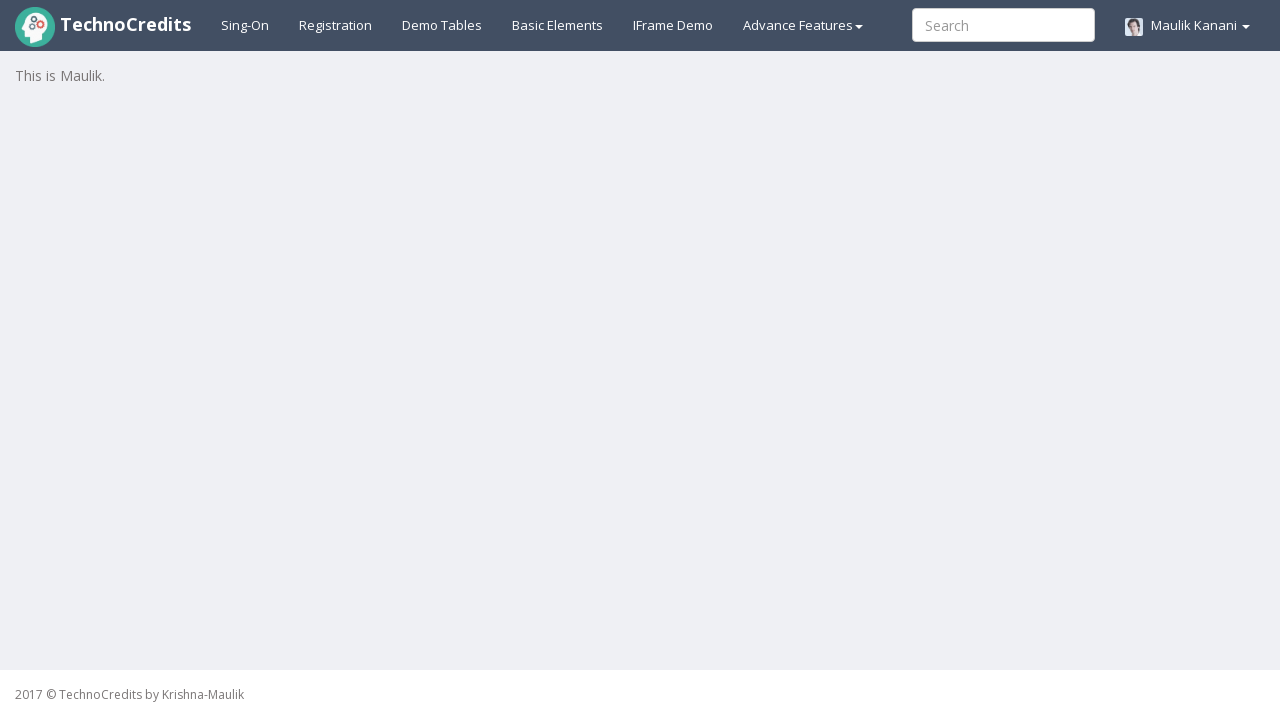

Clicked on demo table link to navigate to table page at (442, 25) on #demotable
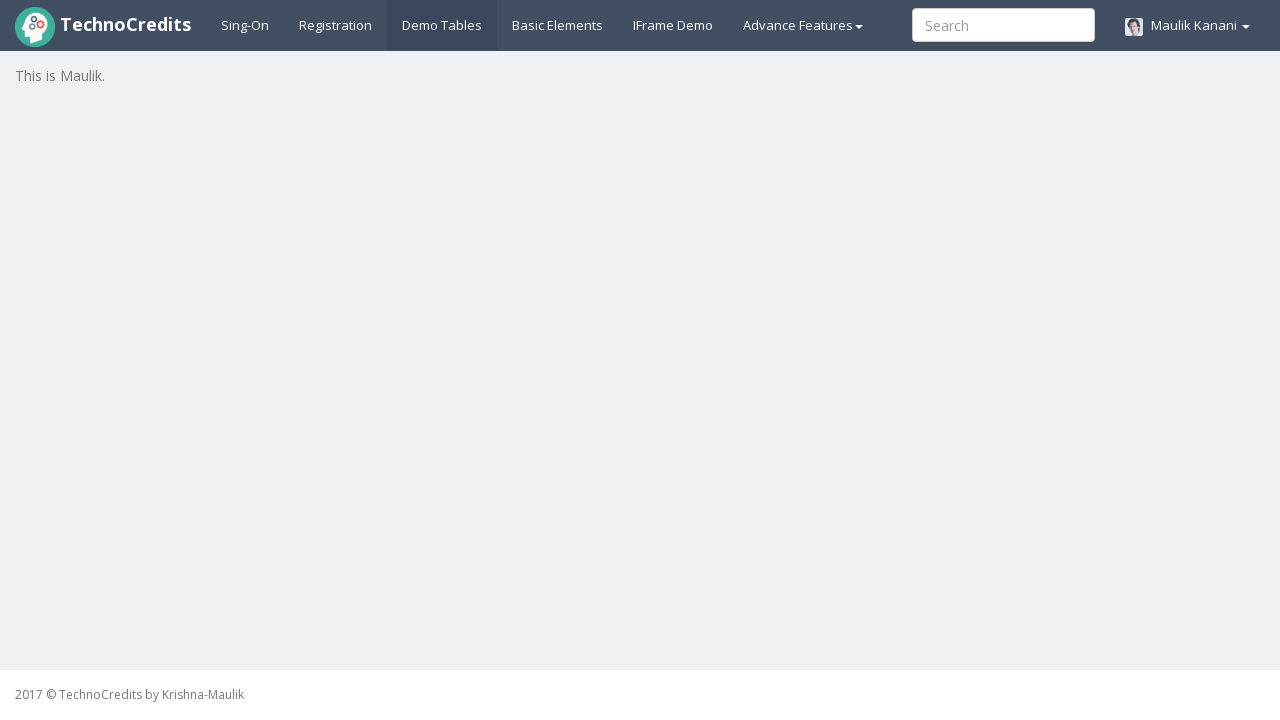

Table with id 'table1' is now visible
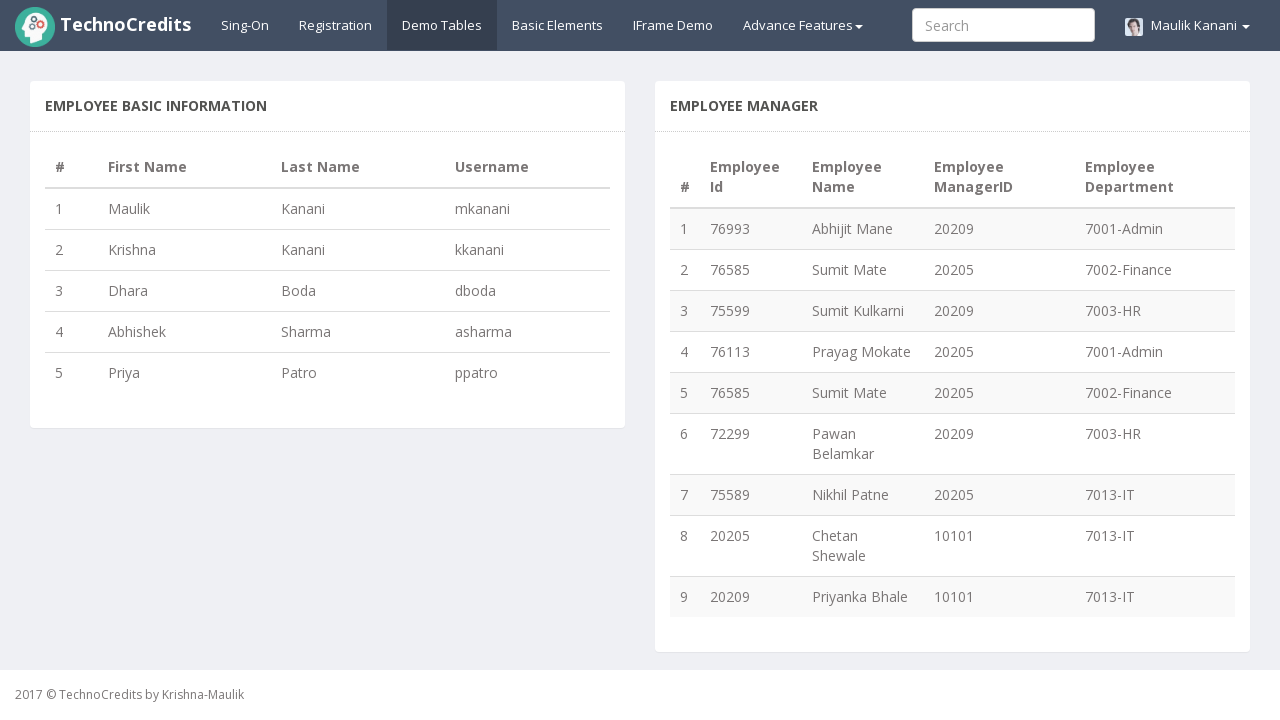

Verified 5 employee rows are present in table
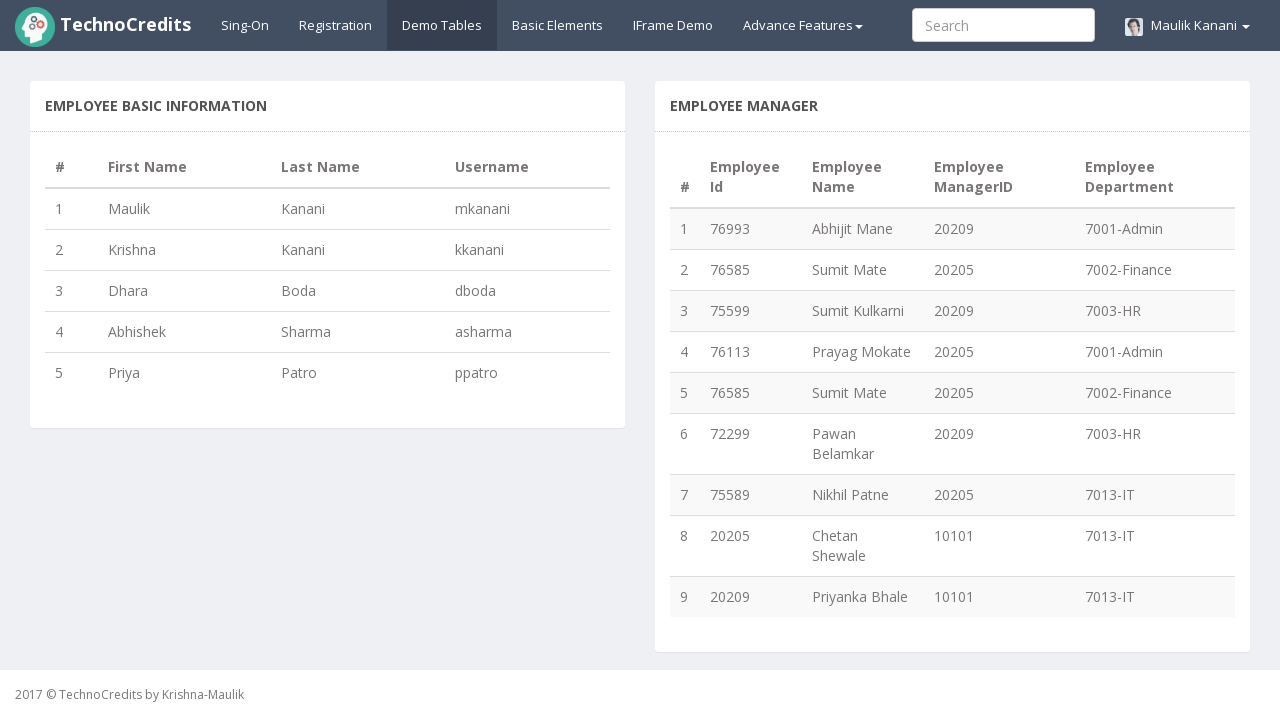

Located rows following Dhara's row in table
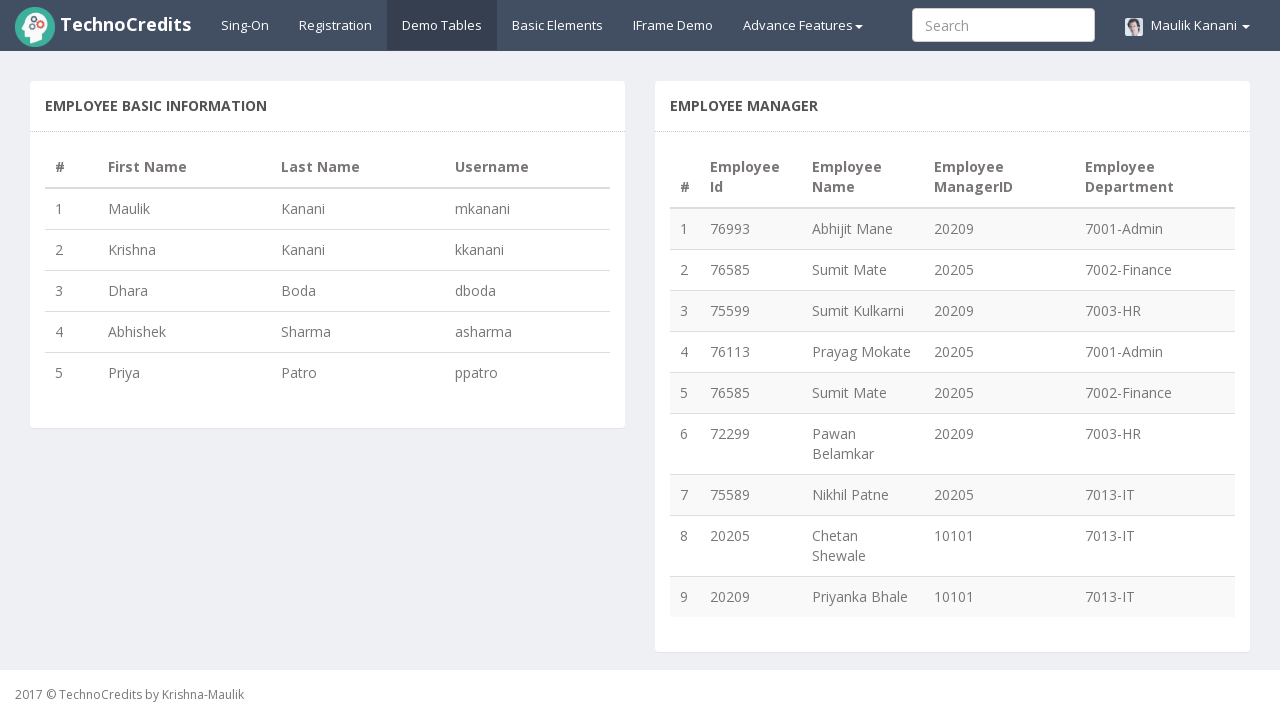

Located first name element for username 'ppatro'
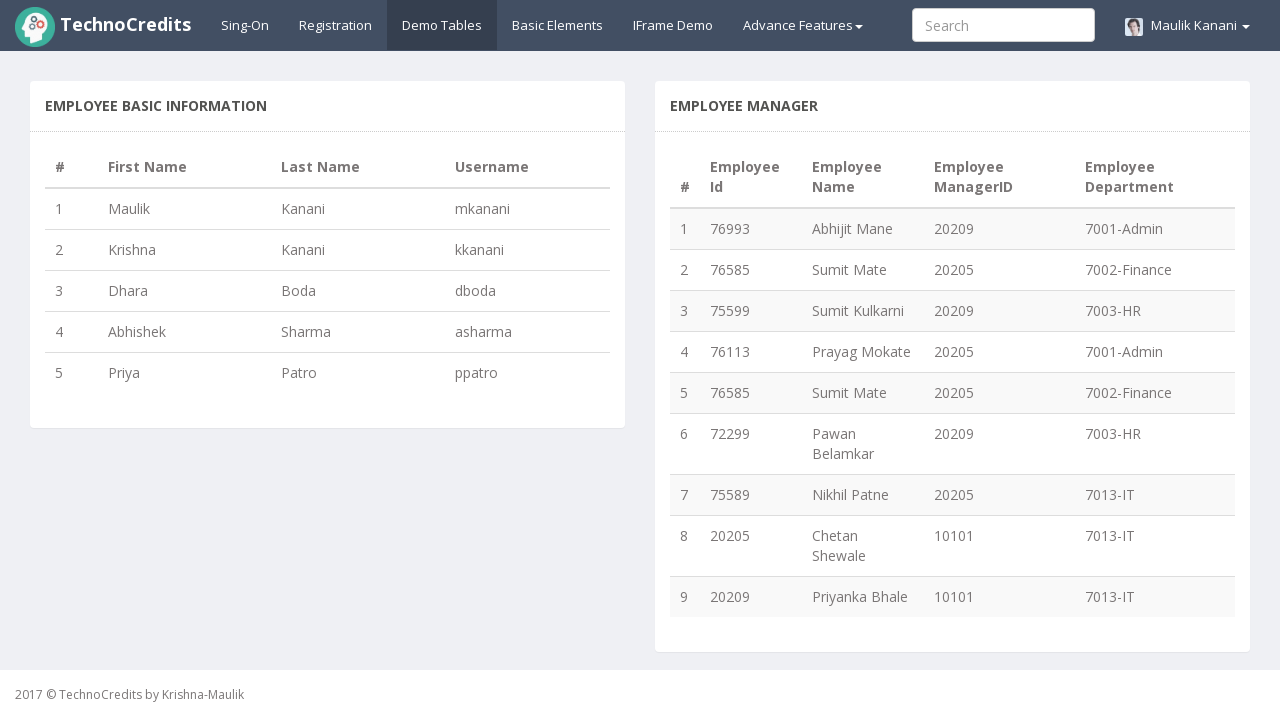

Verified table headers are present (1 header row(s))
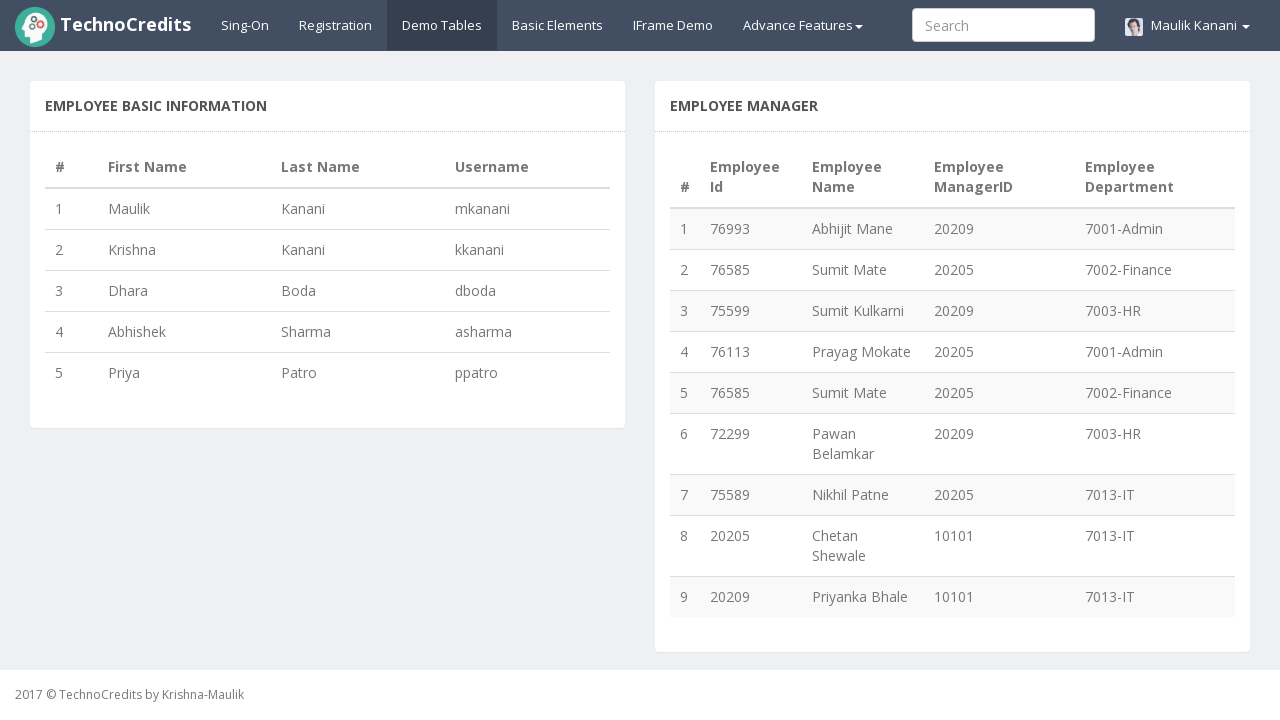

Verified table body is present and accessible
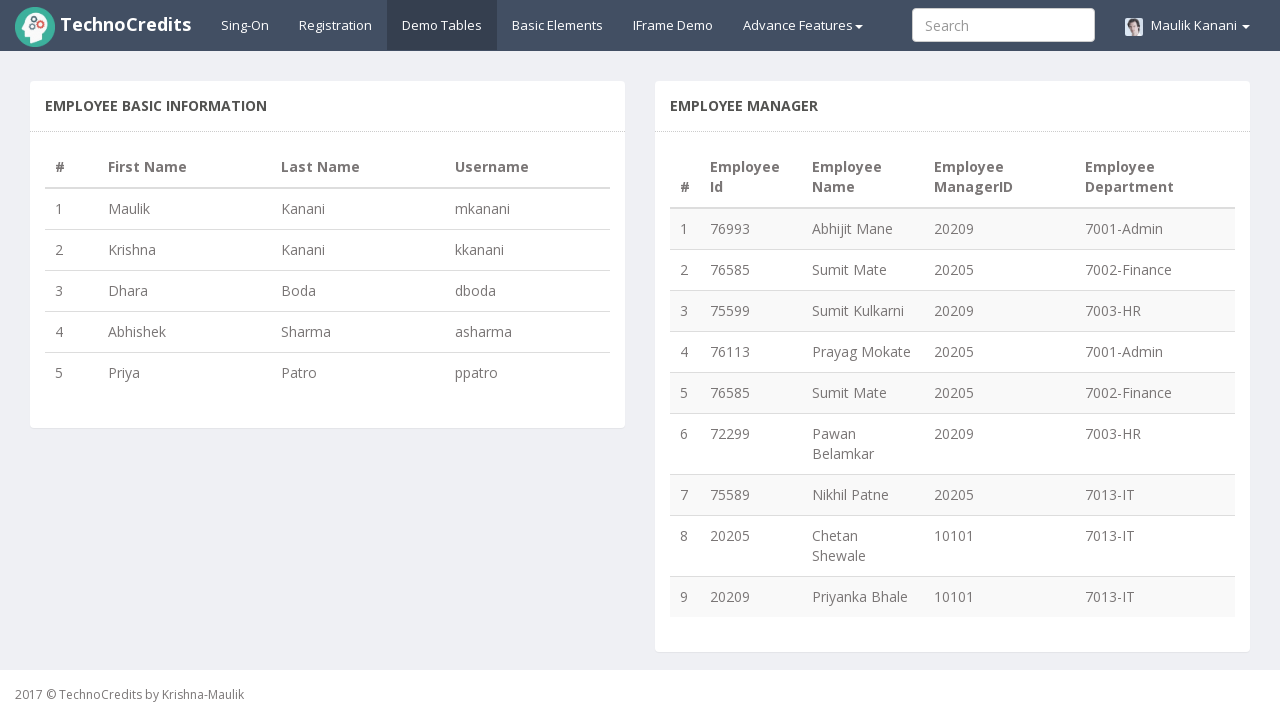

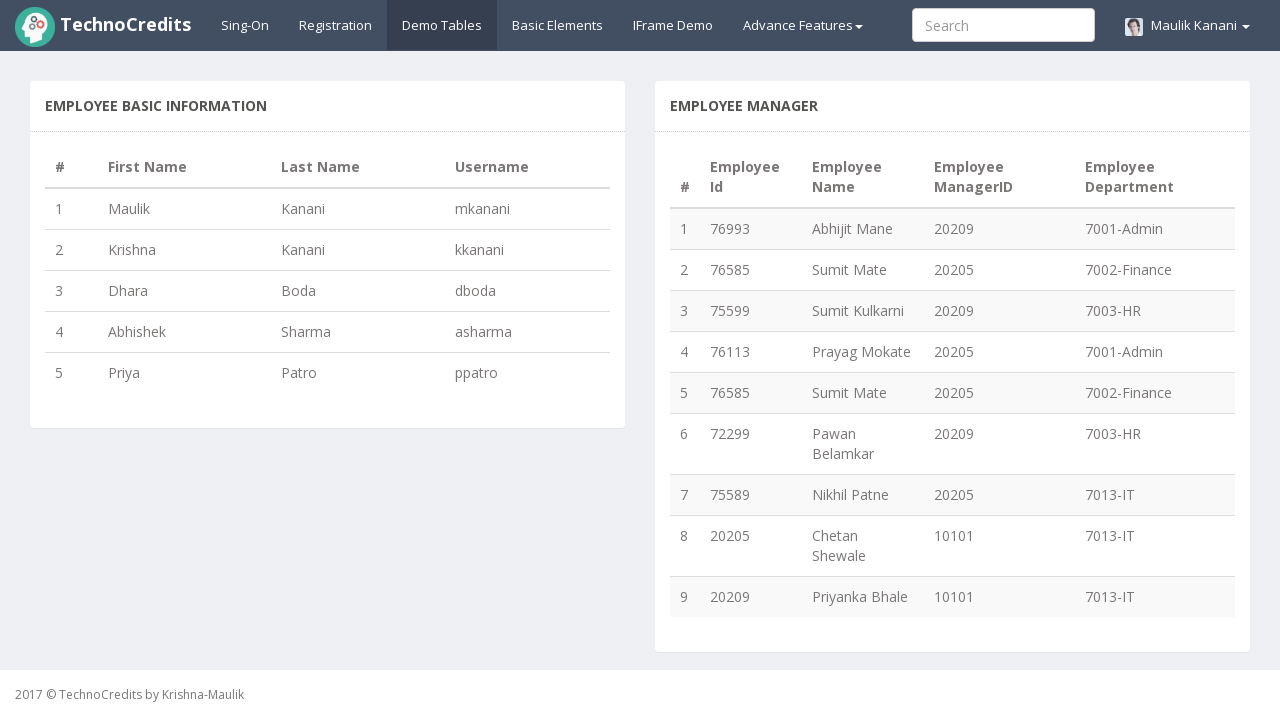